Tests dynamic loading page by clicking start button and waiting until the finish text equals "Hello World!"

Starting URL: https://automationfc.github.io/dynamic-loading/

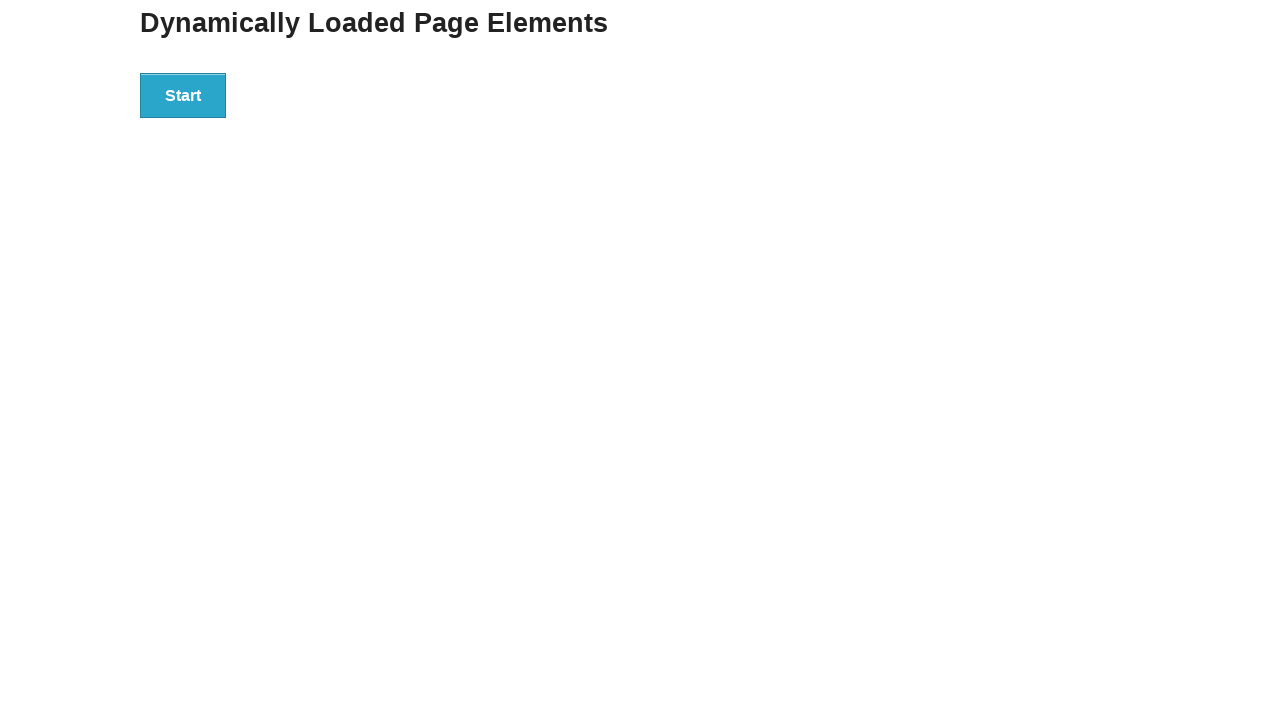

Navigated to dynamic loading page
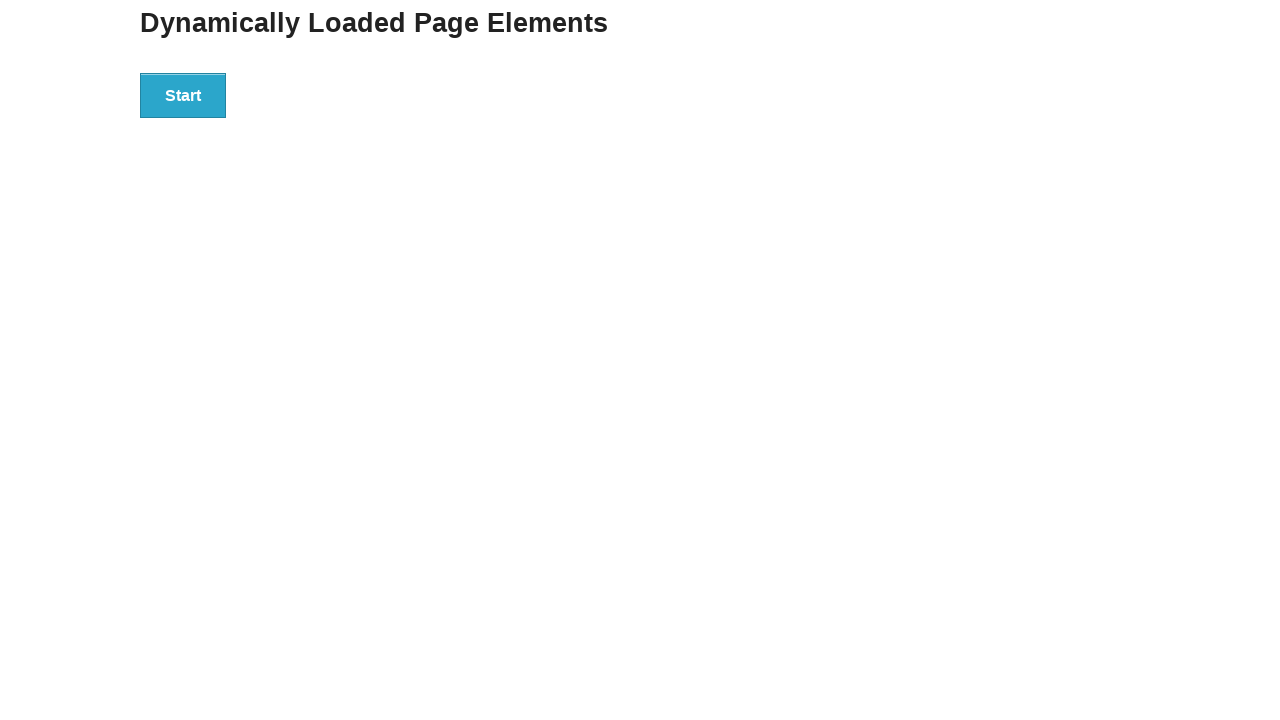

Clicked start button at (183, 95) on div#start>button
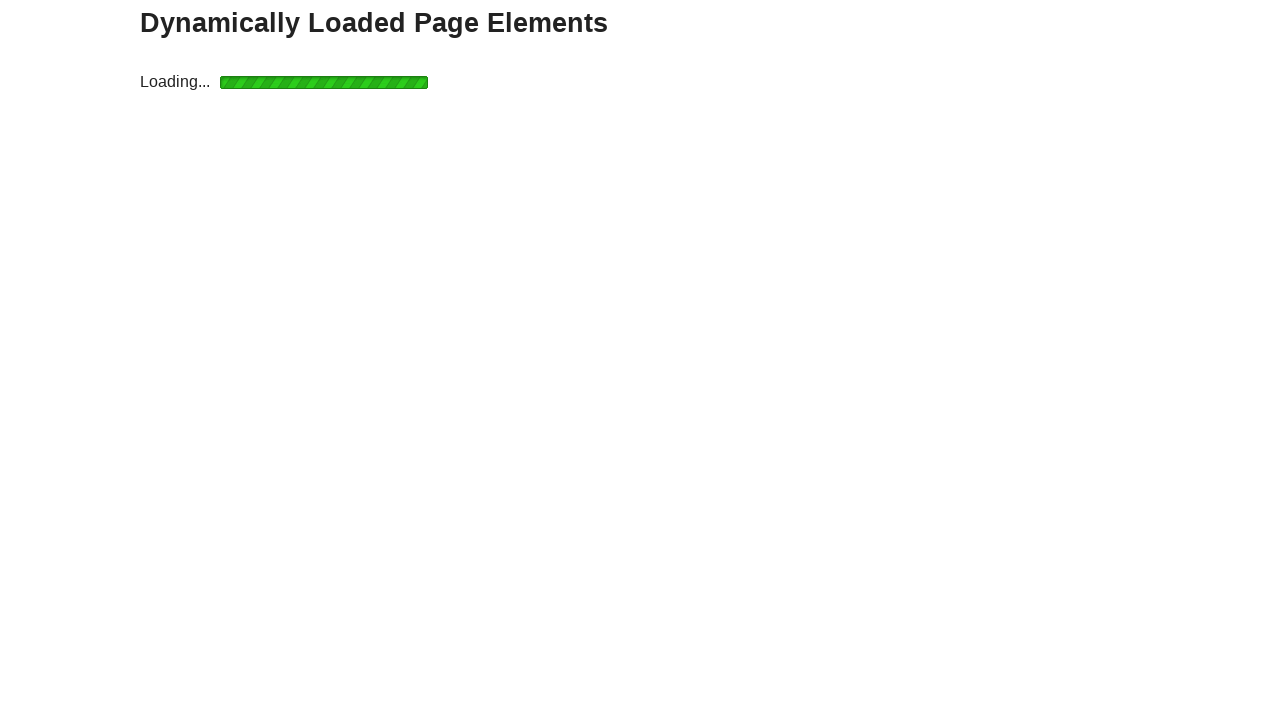

Waited for finish text to equal 'Hello World!'
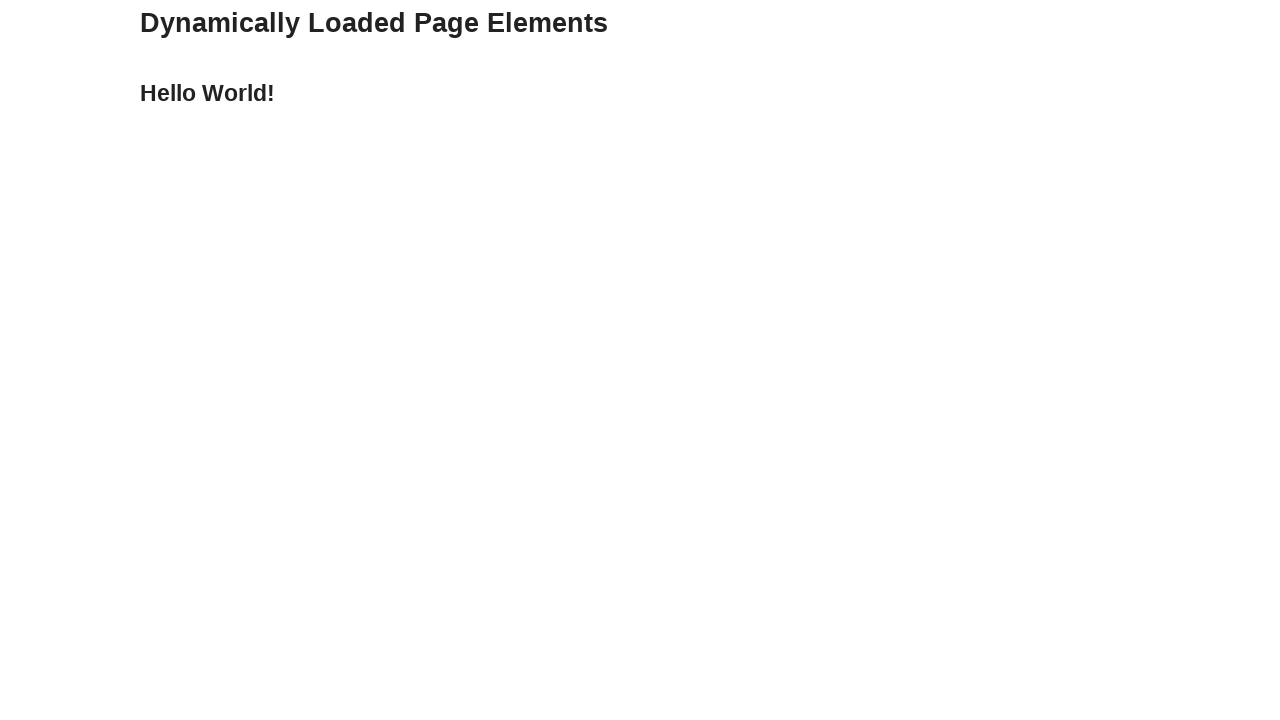

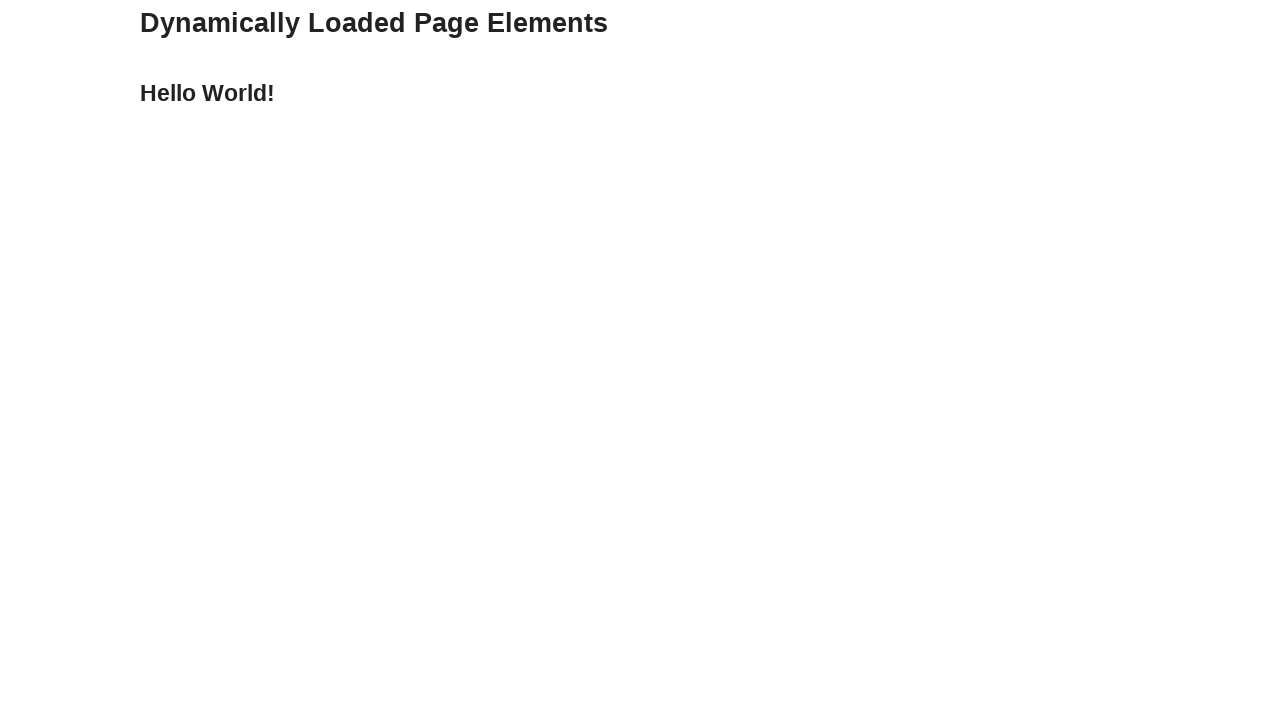